Tests element visibility toggle by clicking hide button, verifying element is hidden, then clicking show button and verifying element is visible again.

Starting URL: https://codenboxautomationlab.com/practice/

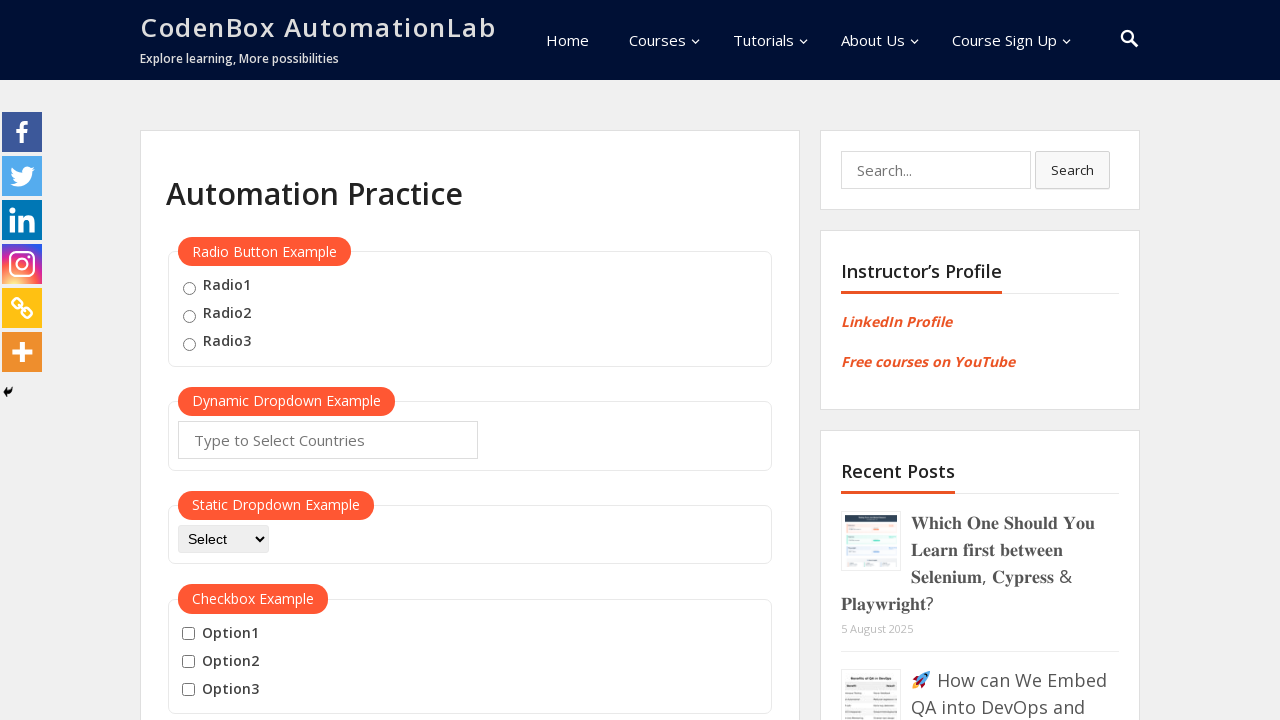

Navigated to practice page
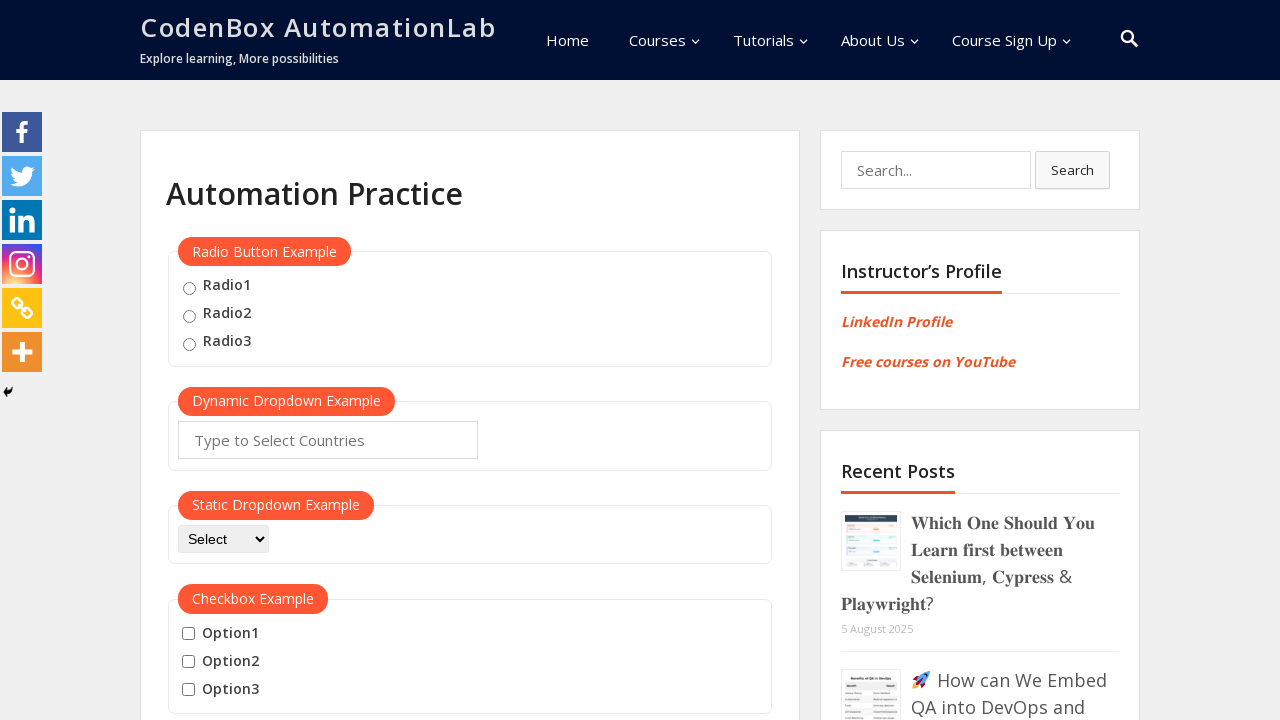

Clicked hide button to hide element at (208, 360) on #hide-textbox
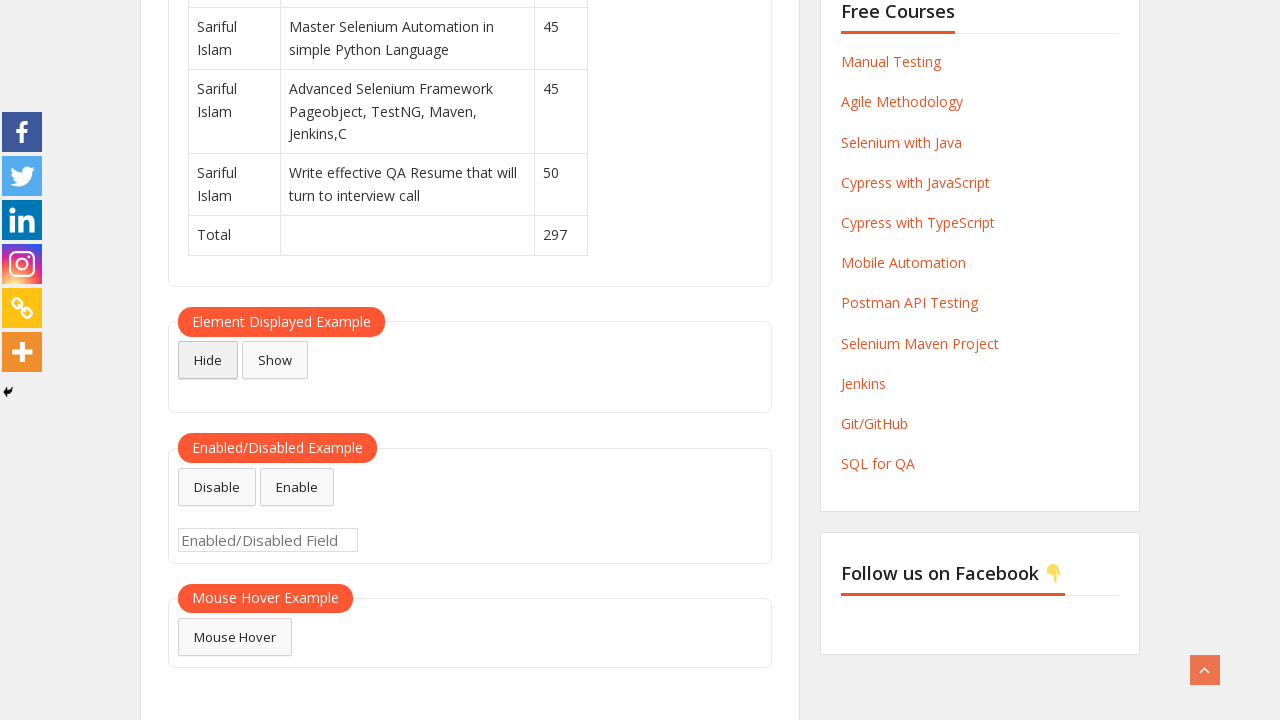

Verified element is hidden after clicking hide button
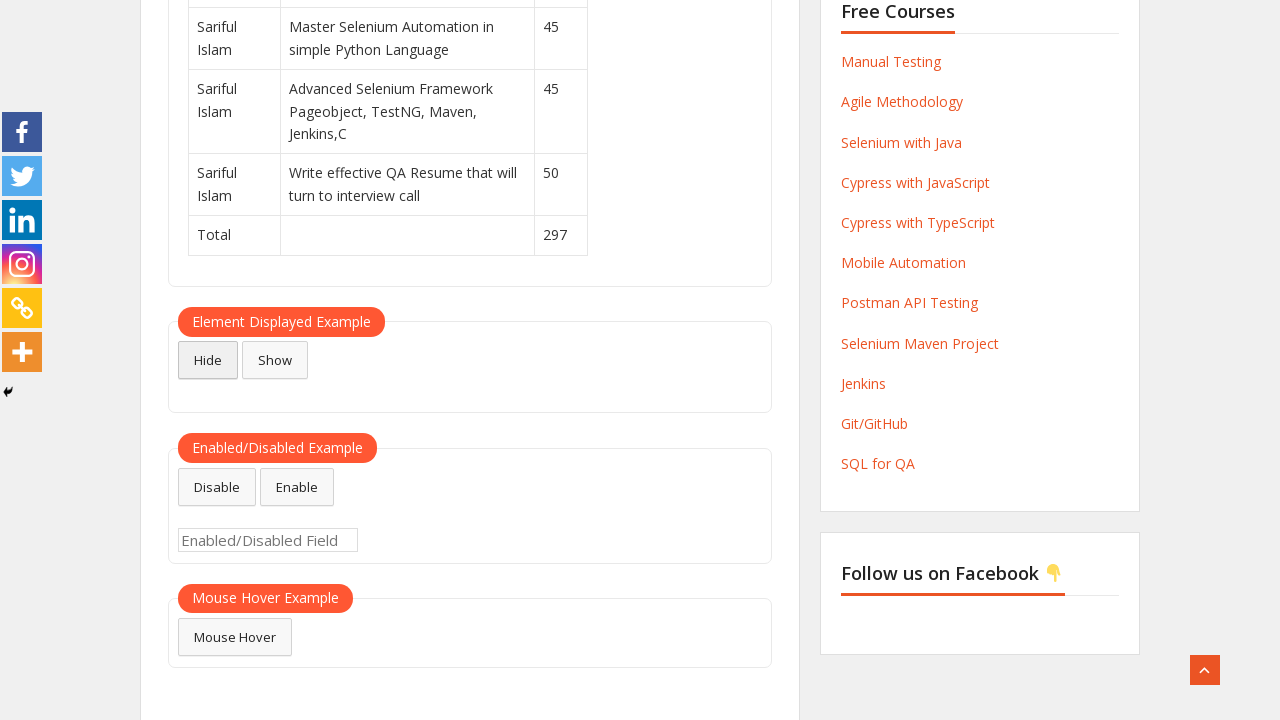

Clicked show button to display element at (275, 360) on #show-textbox
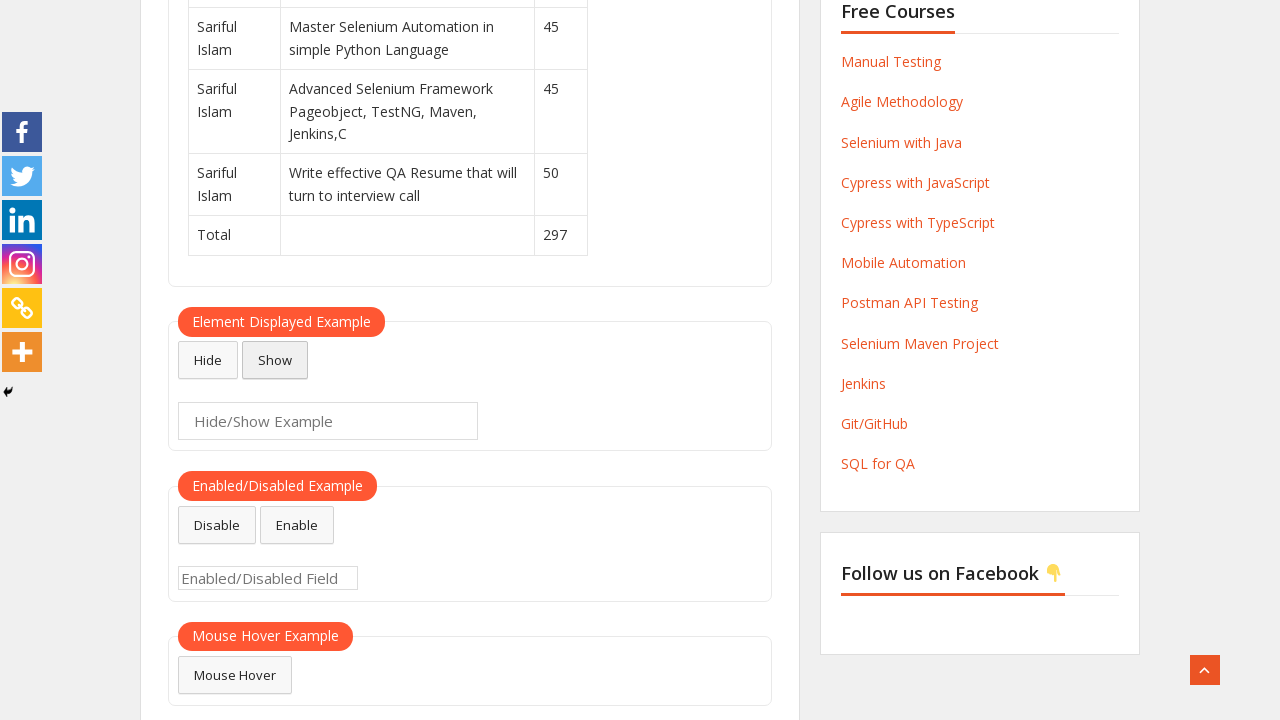

Verified element is visible after clicking show button
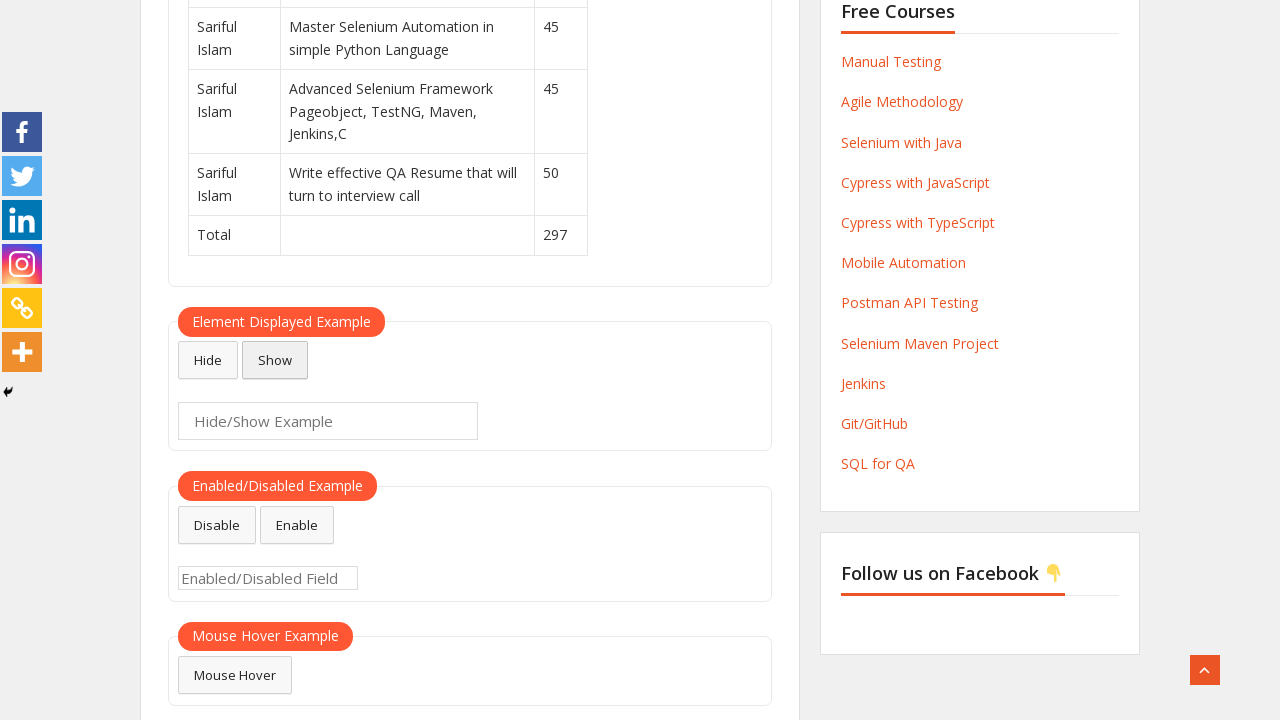

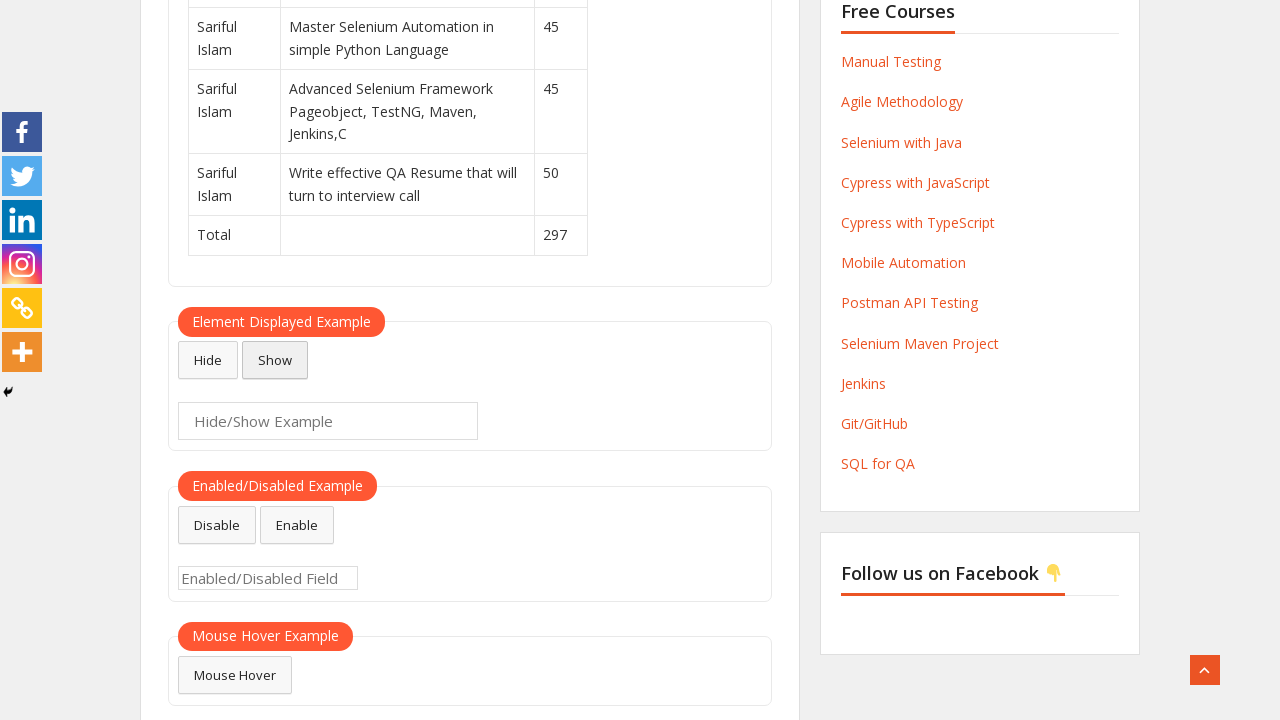